Tests right-click context menu functionality by performing a right-click action, selecting an option from the context menu, and handling the resulting alert dialog

Starting URL: https://swisnl.github.io/jQuery-contextMenu/demo.html

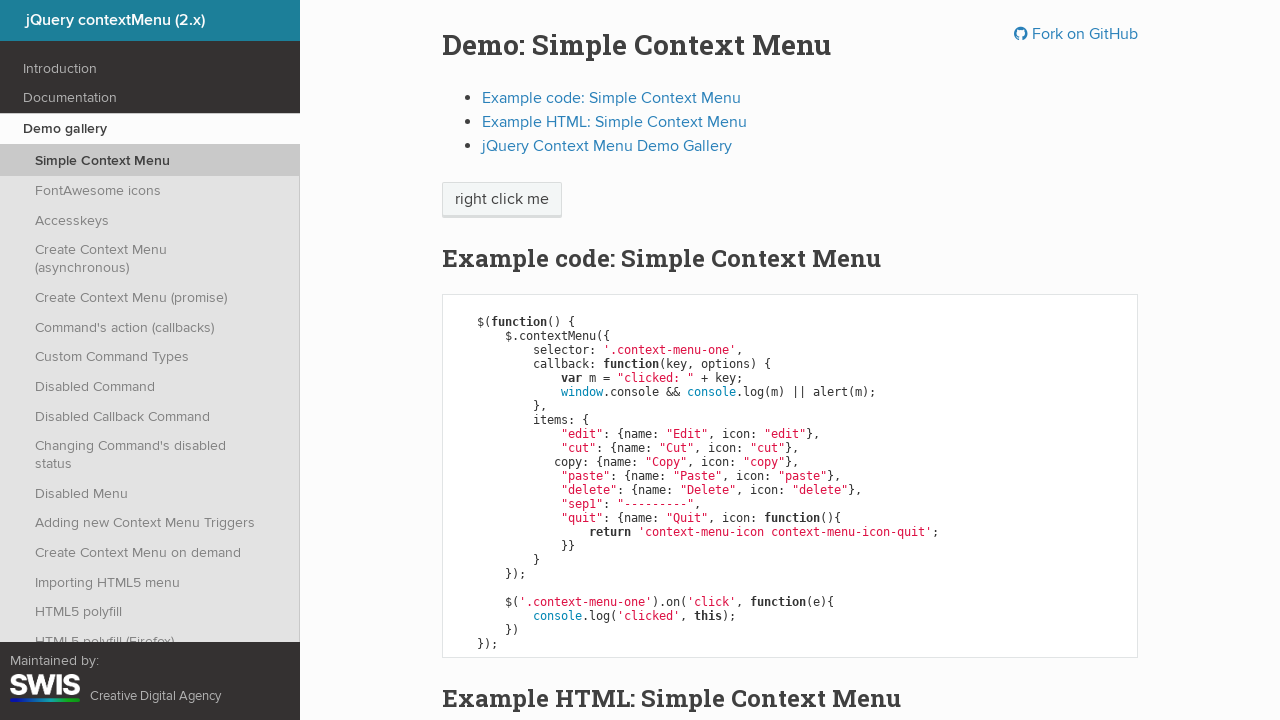

Right-clicked on the target span element to open context menu at (502, 200) on xpath=/html/body/div/section/div/div/div/p/span
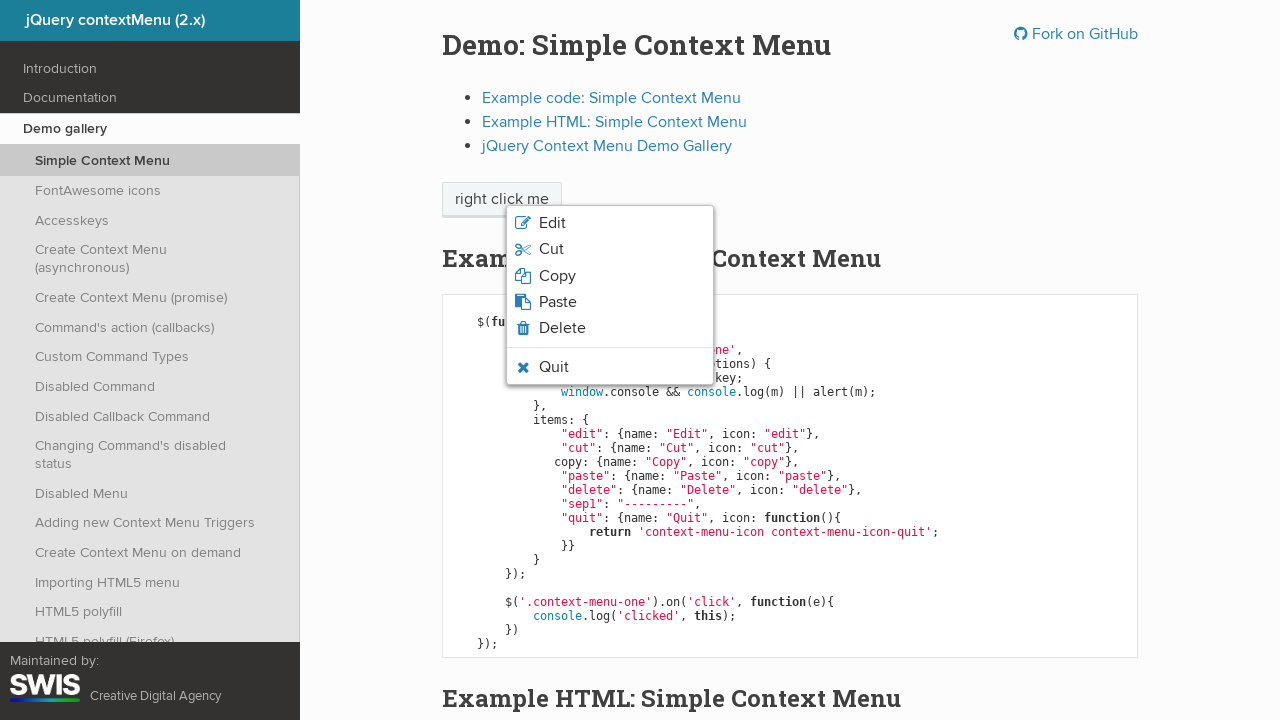

Clicked the third option in the context menu at (557, 276) on xpath=/html/body/ul/li[3]/span
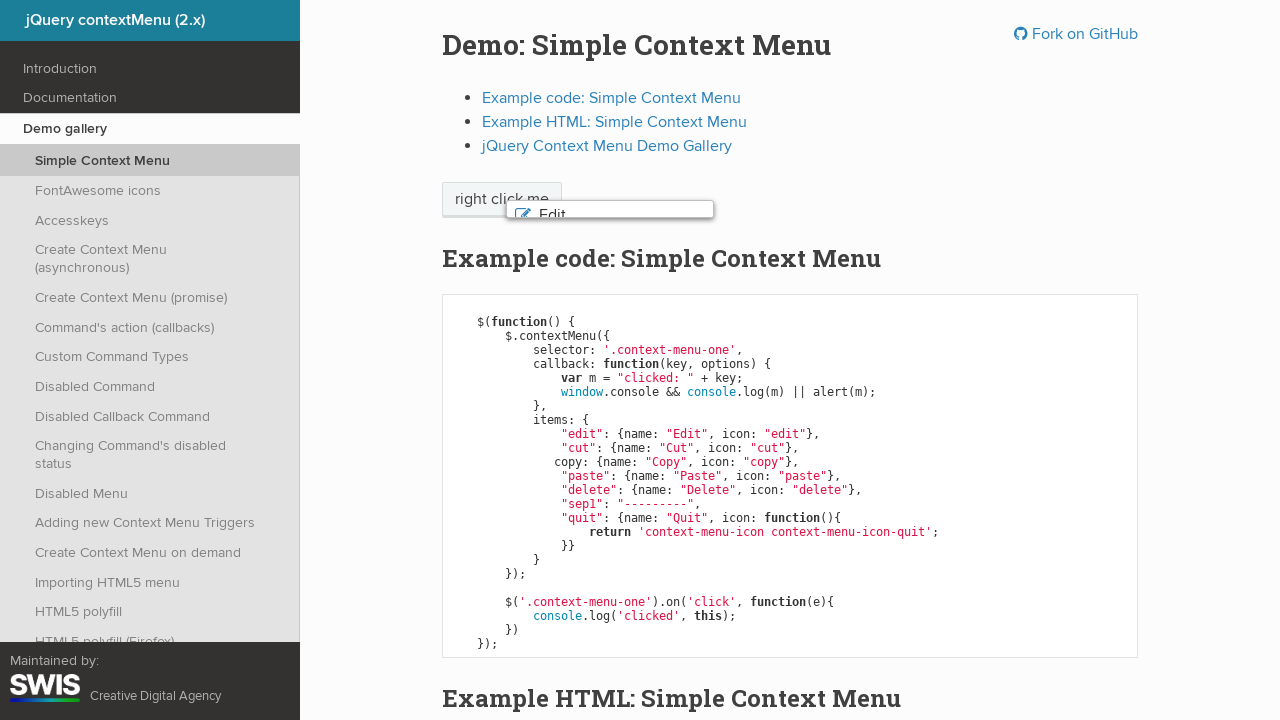

Set up dialog handler to accept alert
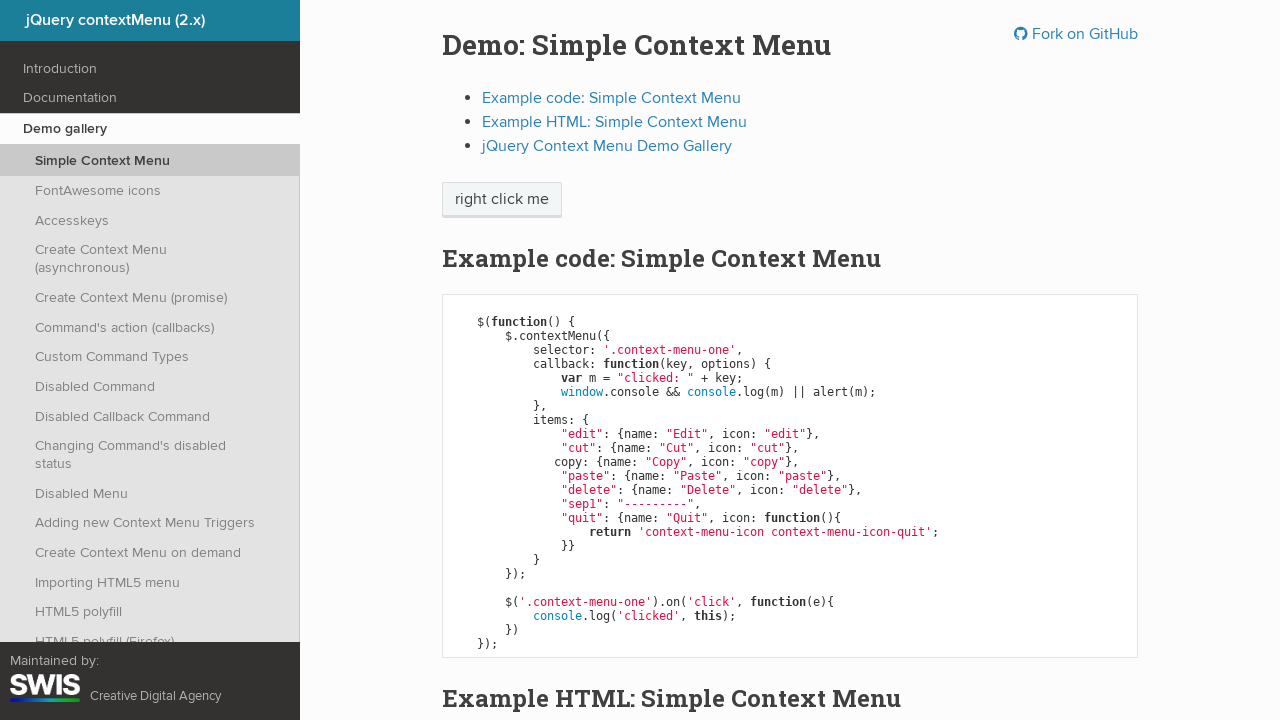

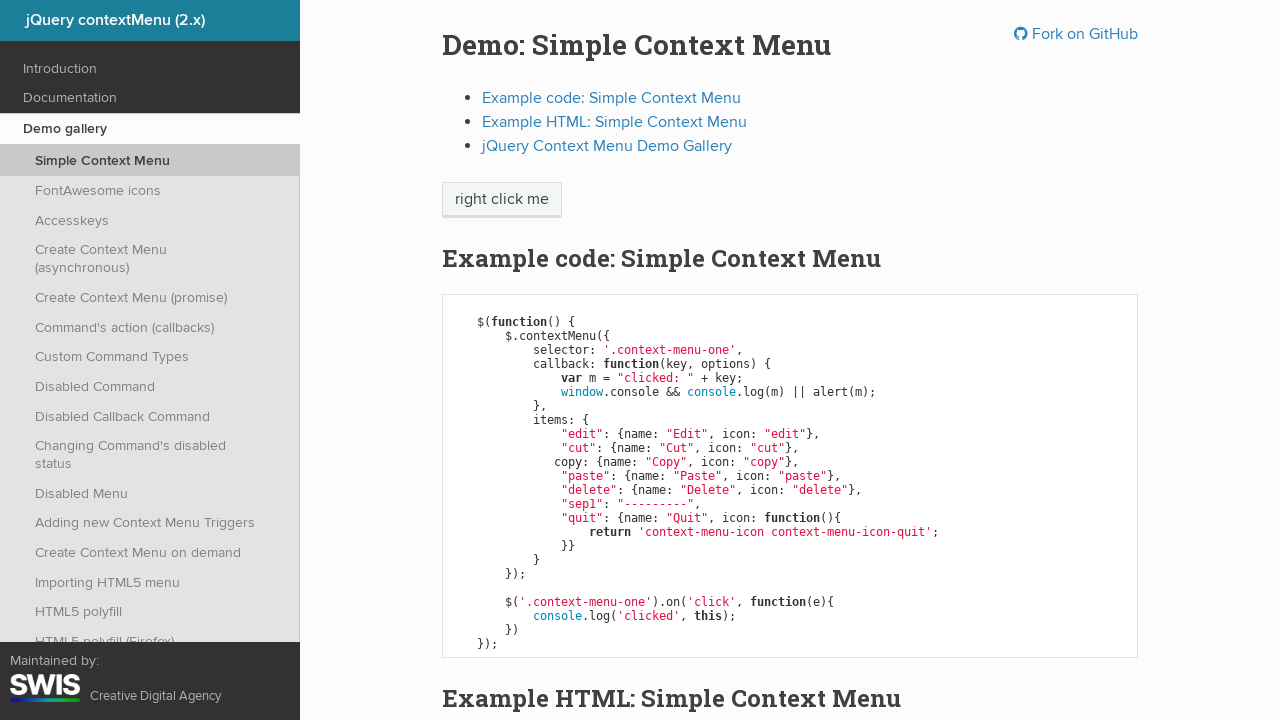